Runs the Speedometer 2.0 browser benchmark by clicking the run button and waiting for results

Starting URL: https://browserbench.org/Speedometer2.0/InteractiveRunner.html

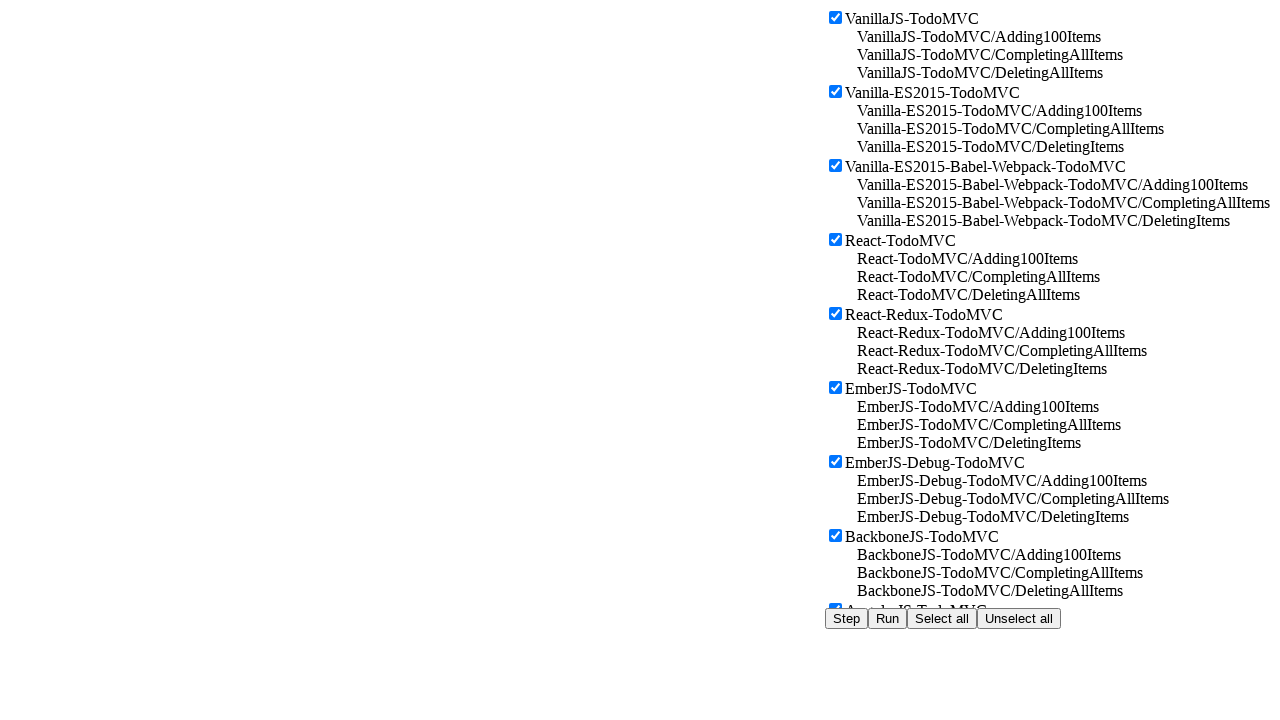

Clicked run button to start Speedometer 2.0 benchmark at (888, 618) on #runSuites
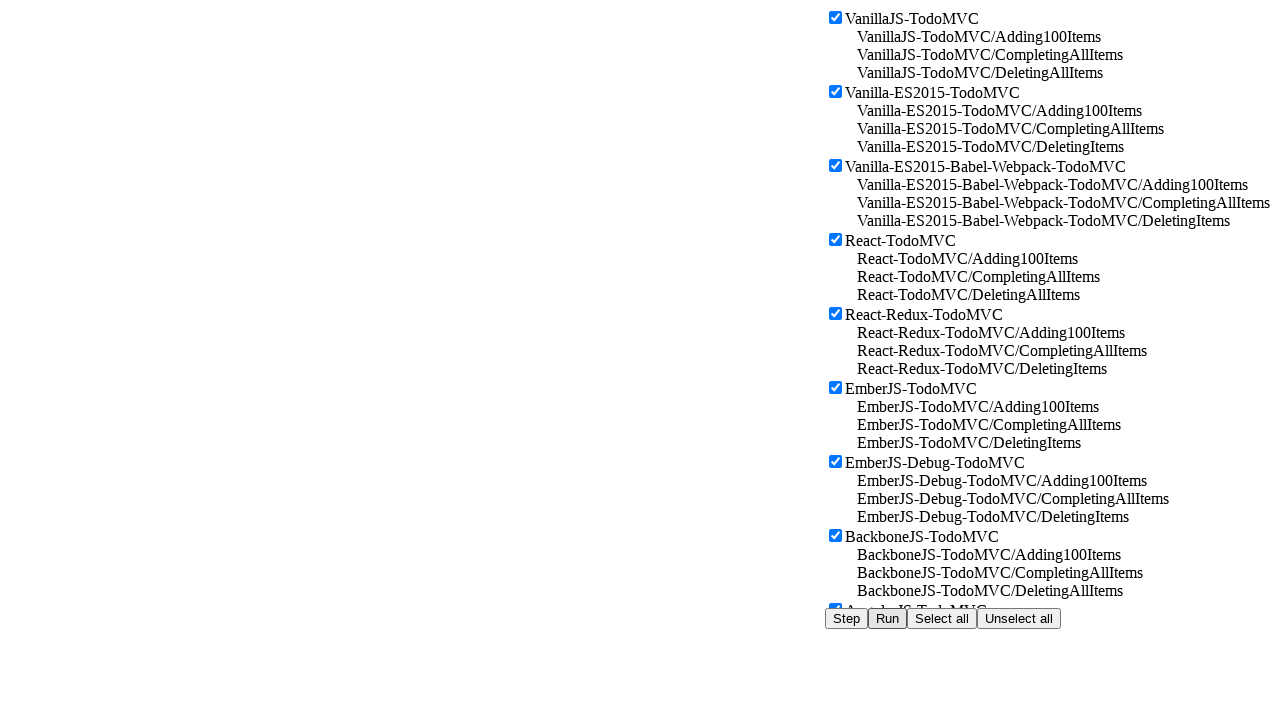

Benchmark results appeared
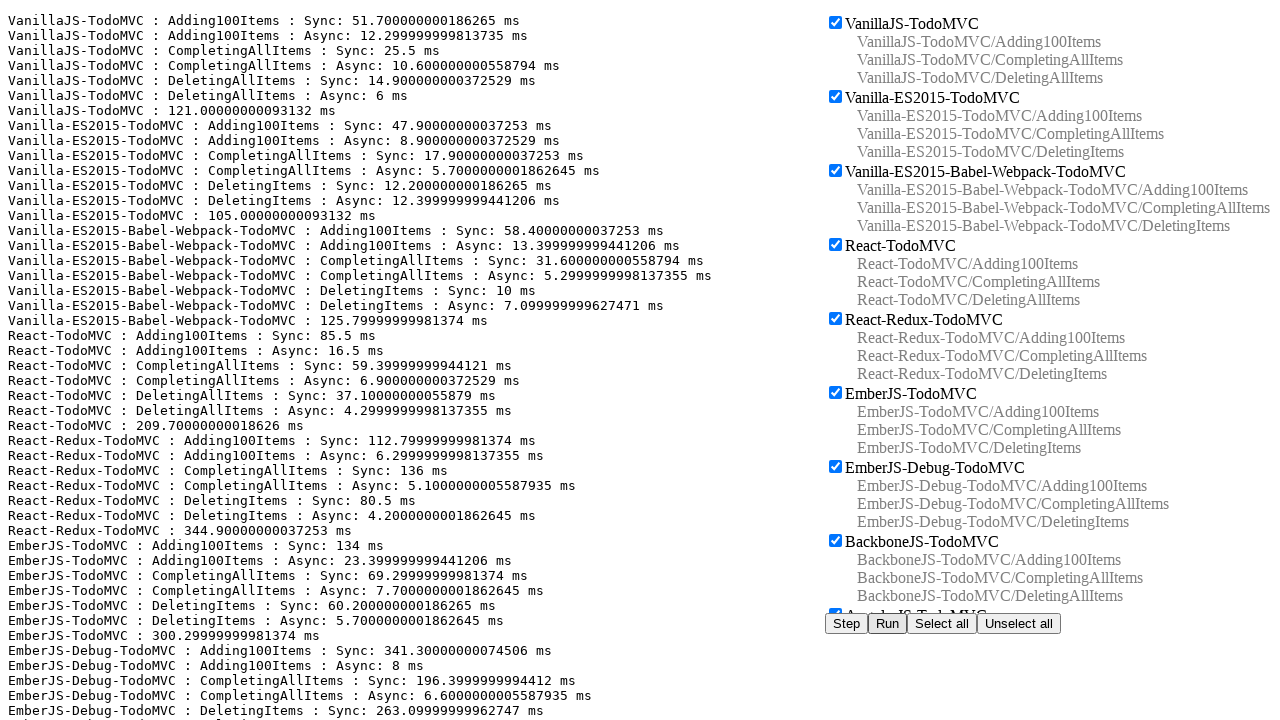

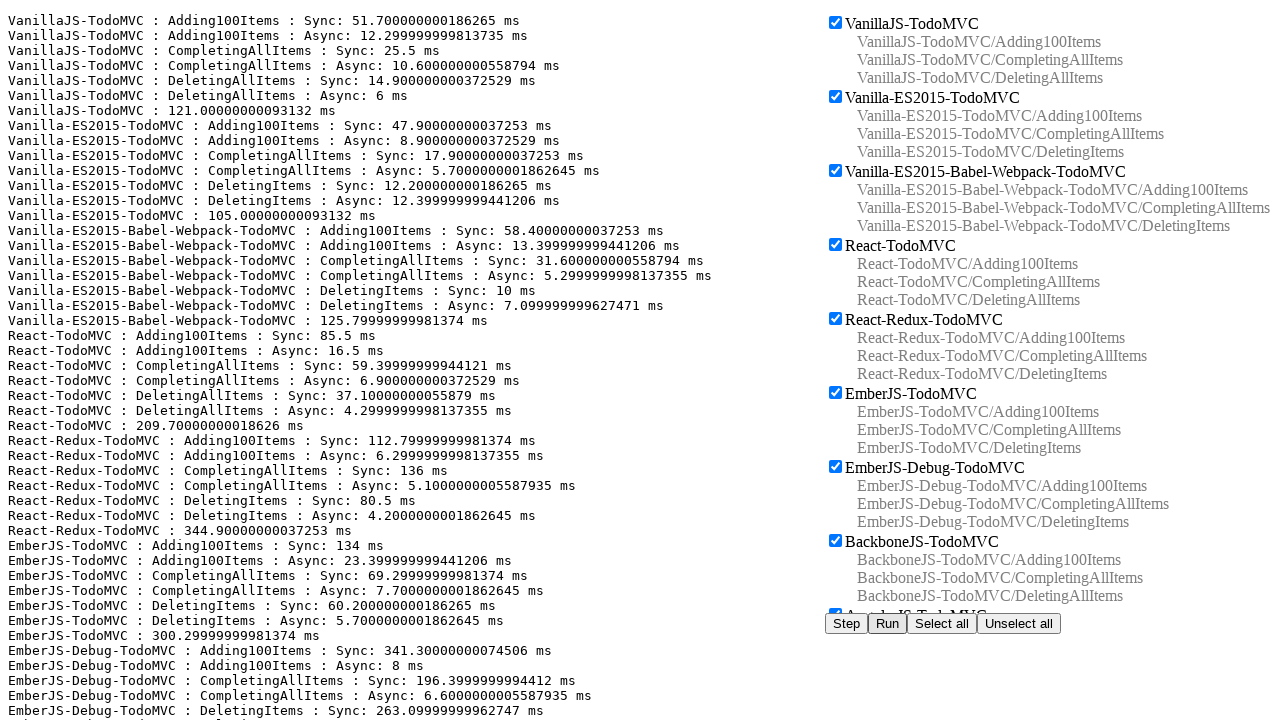